Tests marking all todo items as completed using the 'Mark all as complete' checkbox

Starting URL: https://demo.playwright.dev/todomvc

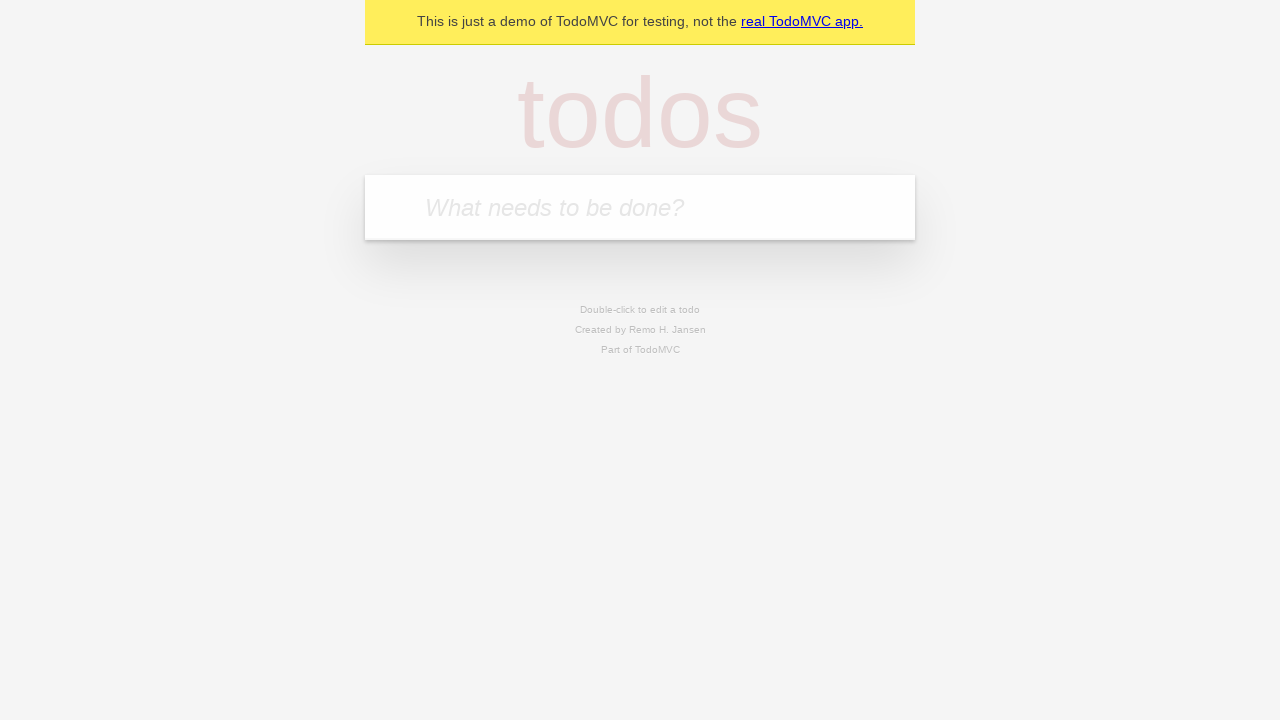

Filled todo input with 'buy some cheese' on internal:attr=[placeholder="What needs to be done?"i]
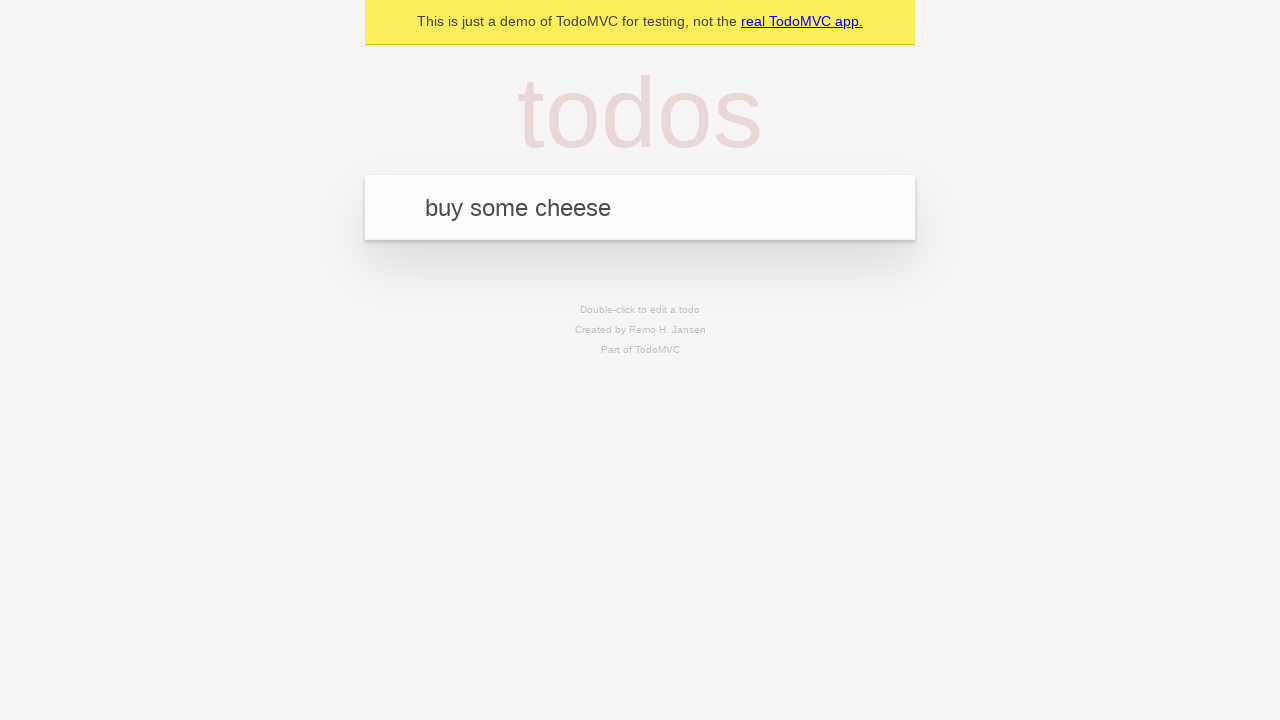

Pressed Enter to add first todo item on internal:attr=[placeholder="What needs to be done?"i]
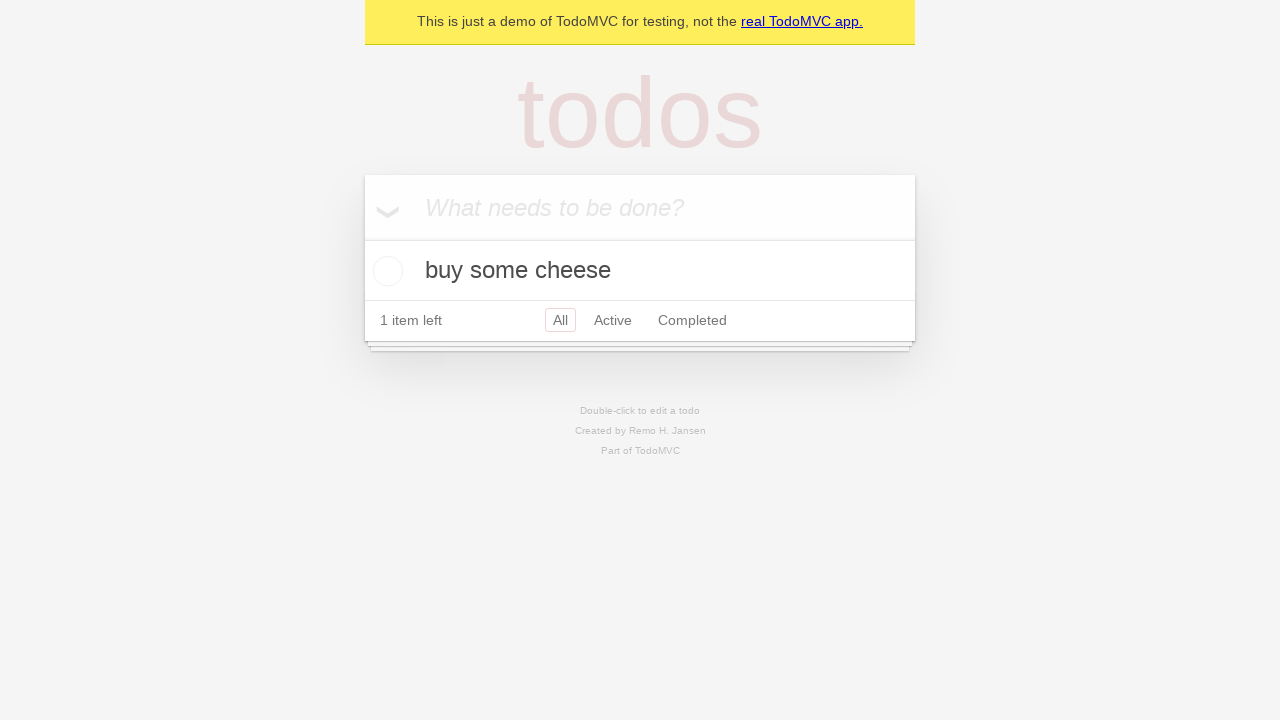

Filled todo input with 'feed the cat' on internal:attr=[placeholder="What needs to be done?"i]
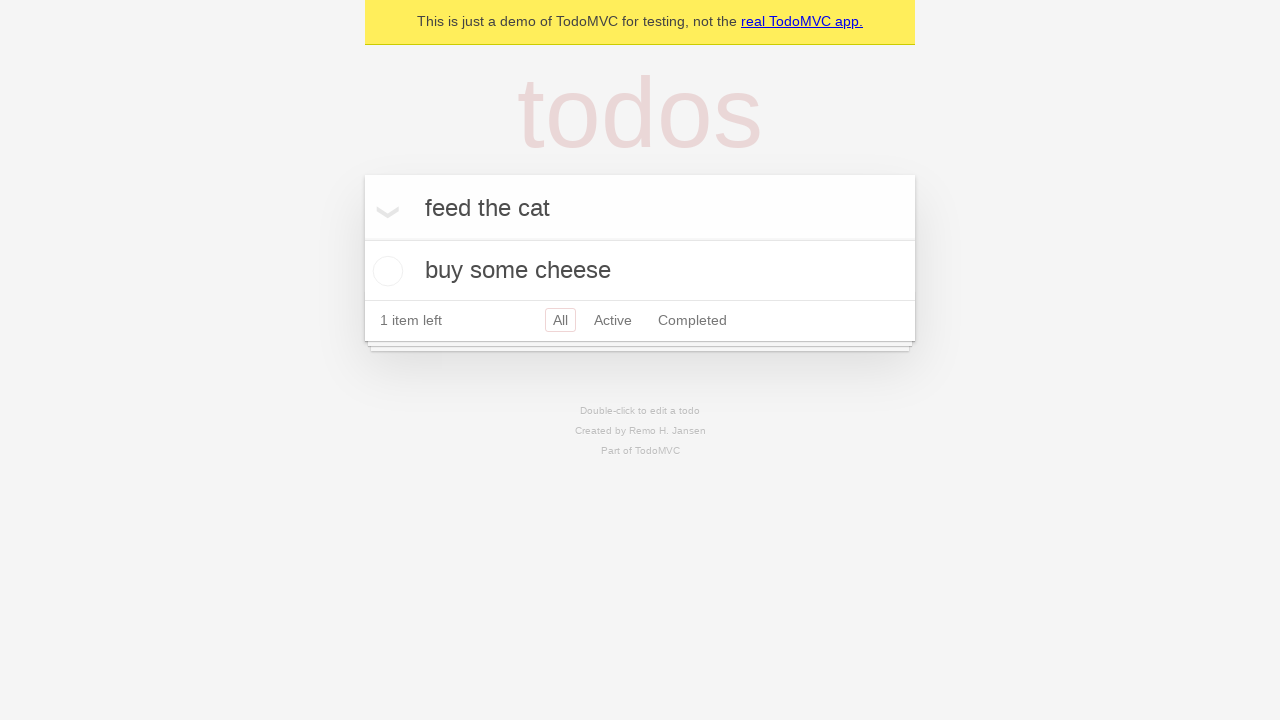

Pressed Enter to add second todo item on internal:attr=[placeholder="What needs to be done?"i]
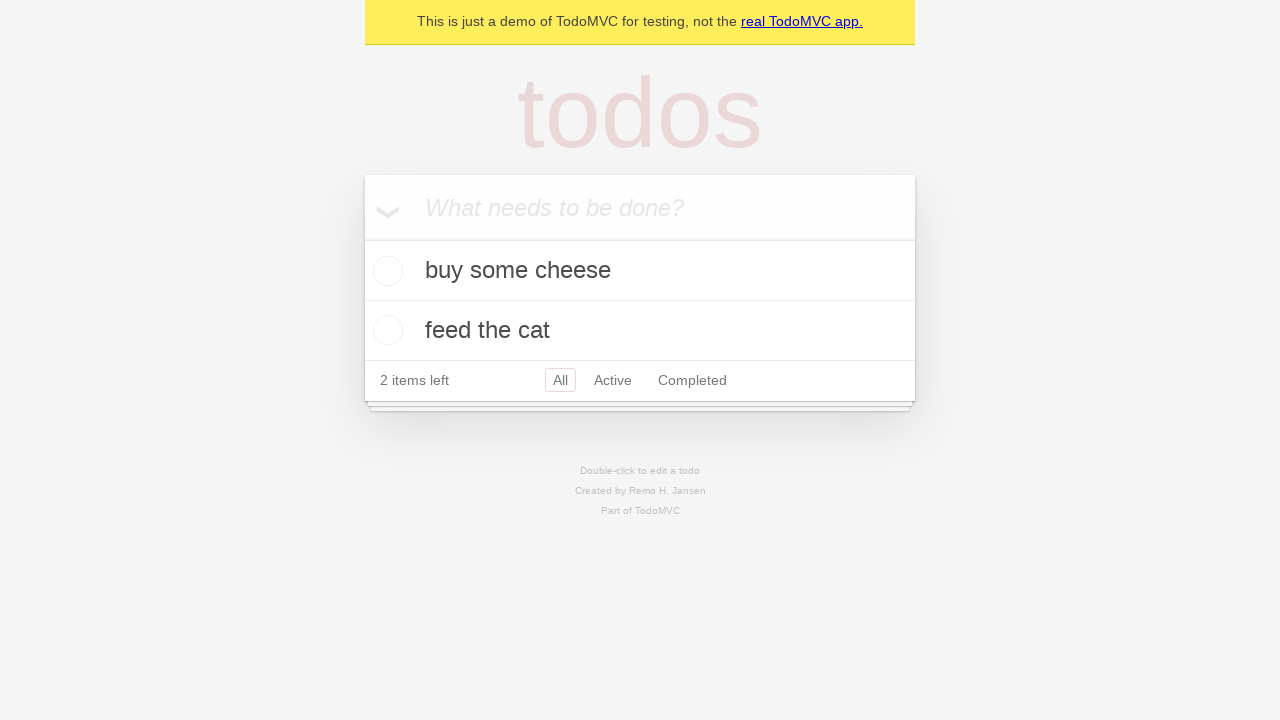

Filled todo input with 'book a doctors appointment' on internal:attr=[placeholder="What needs to be done?"i]
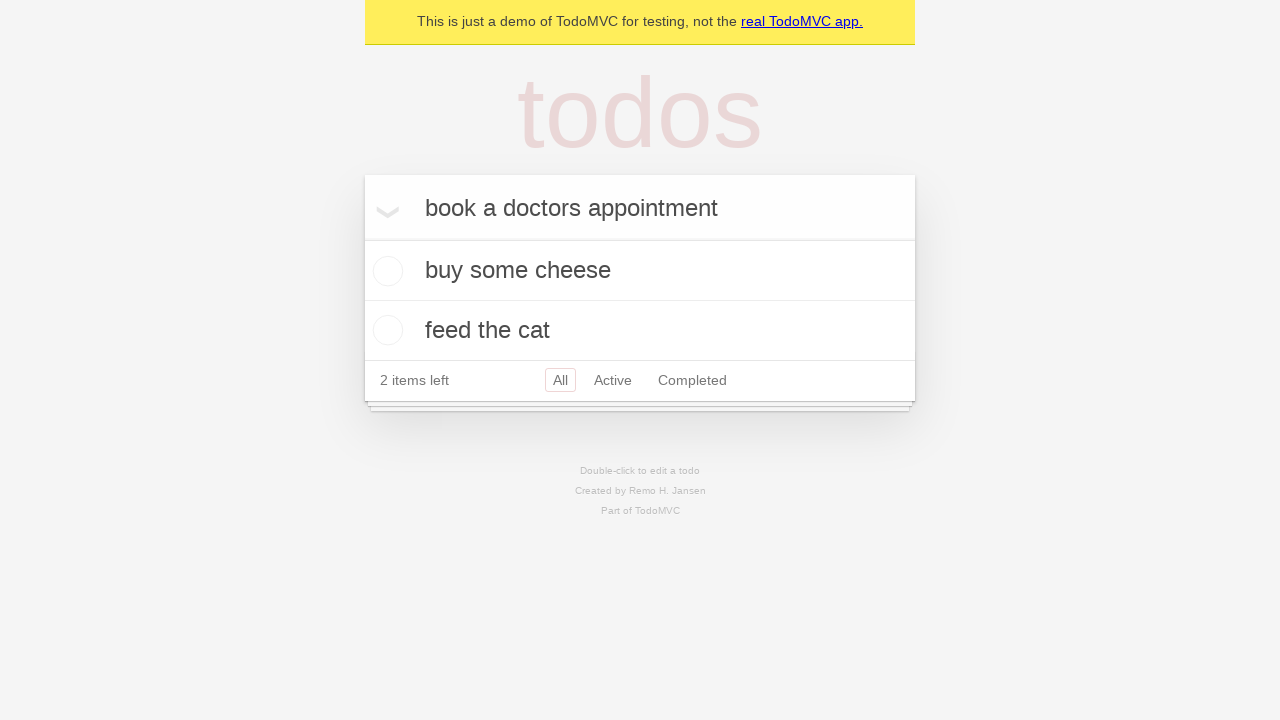

Pressed Enter to add third todo item on internal:attr=[placeholder="What needs to be done?"i]
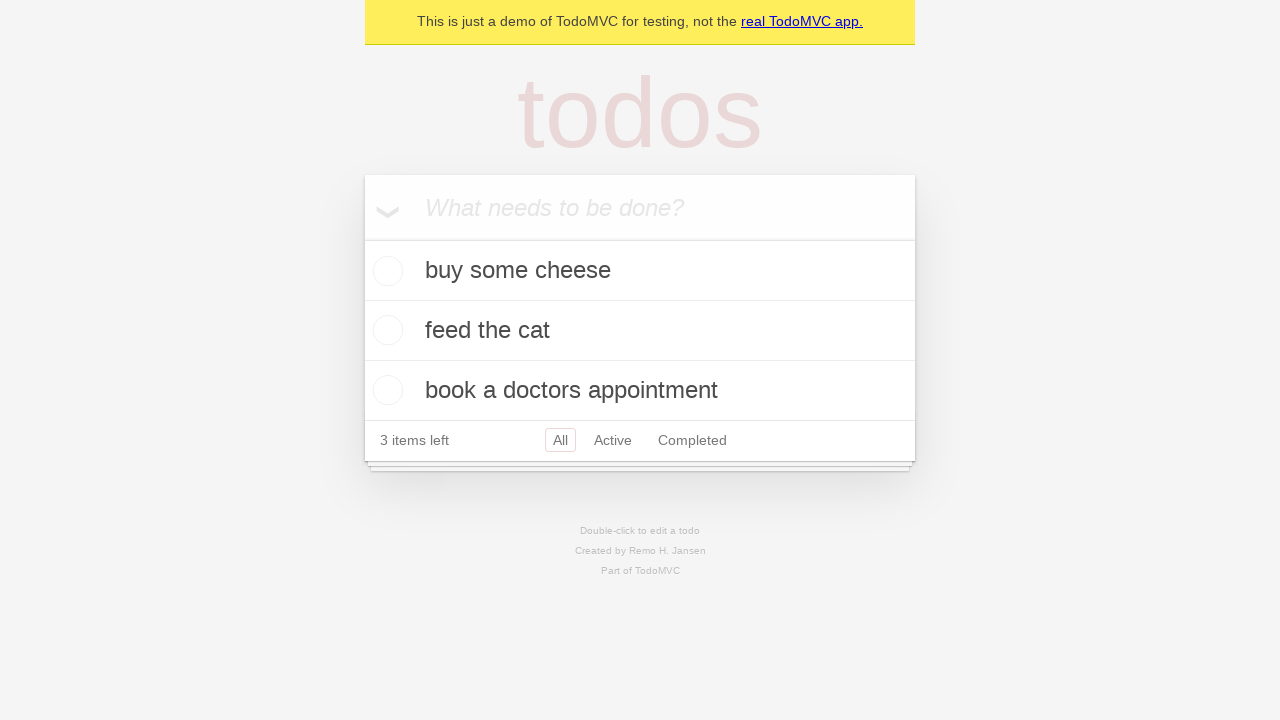

Checked 'Mark all as complete' checkbox to mark all items as completed at (362, 238) on internal:label="Mark all as complete"i
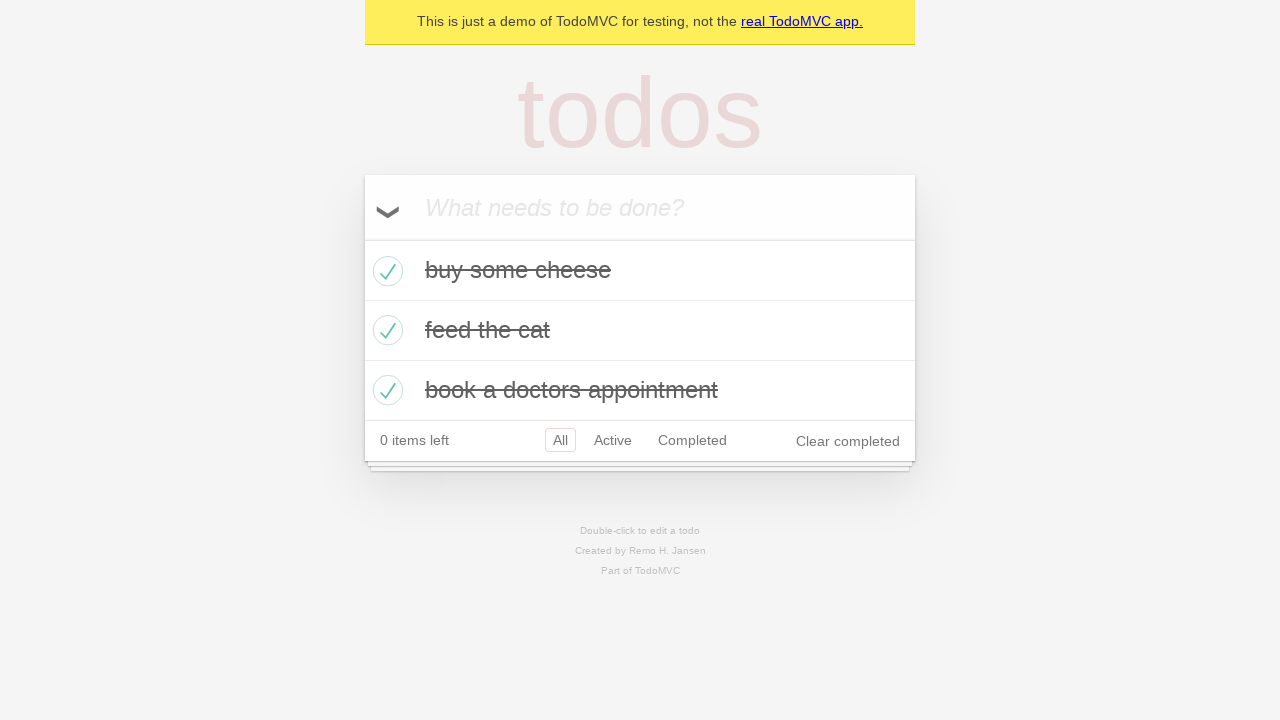

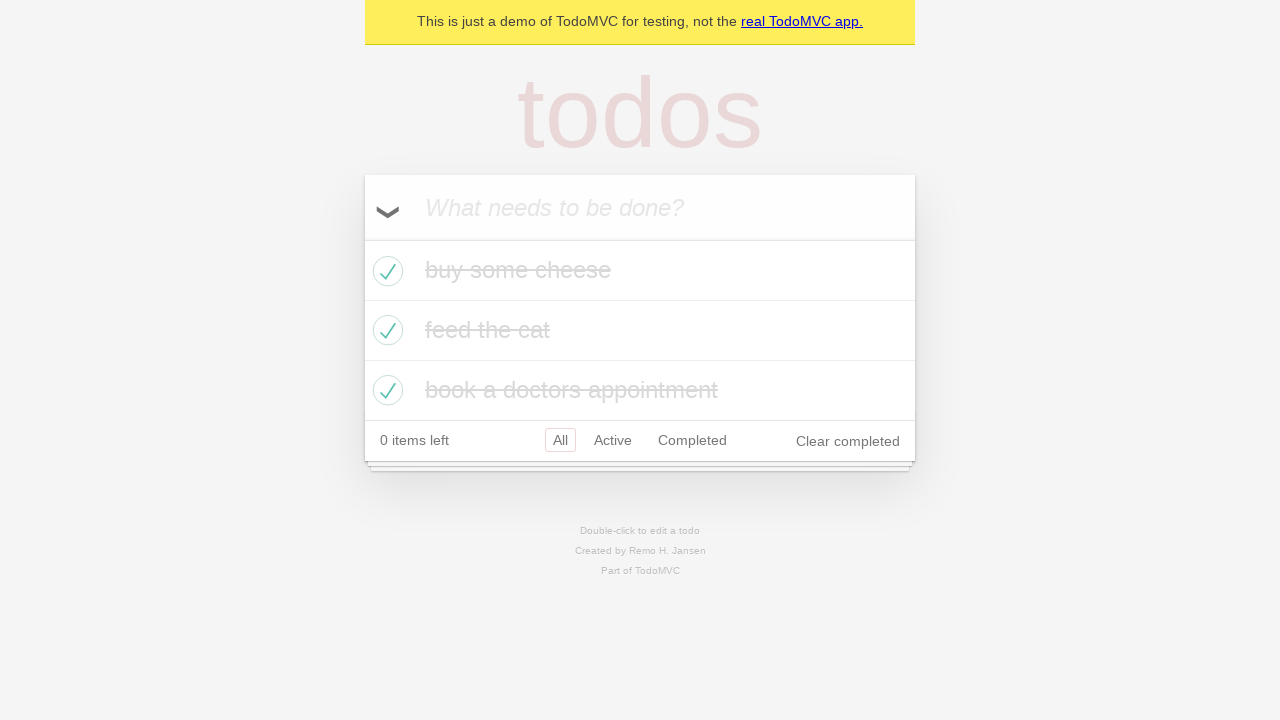